Tests form interactions and alert handling by filling text inputs and clicking buttons that trigger alerts

Starting URL: https://techstepacademy.com/training-ground

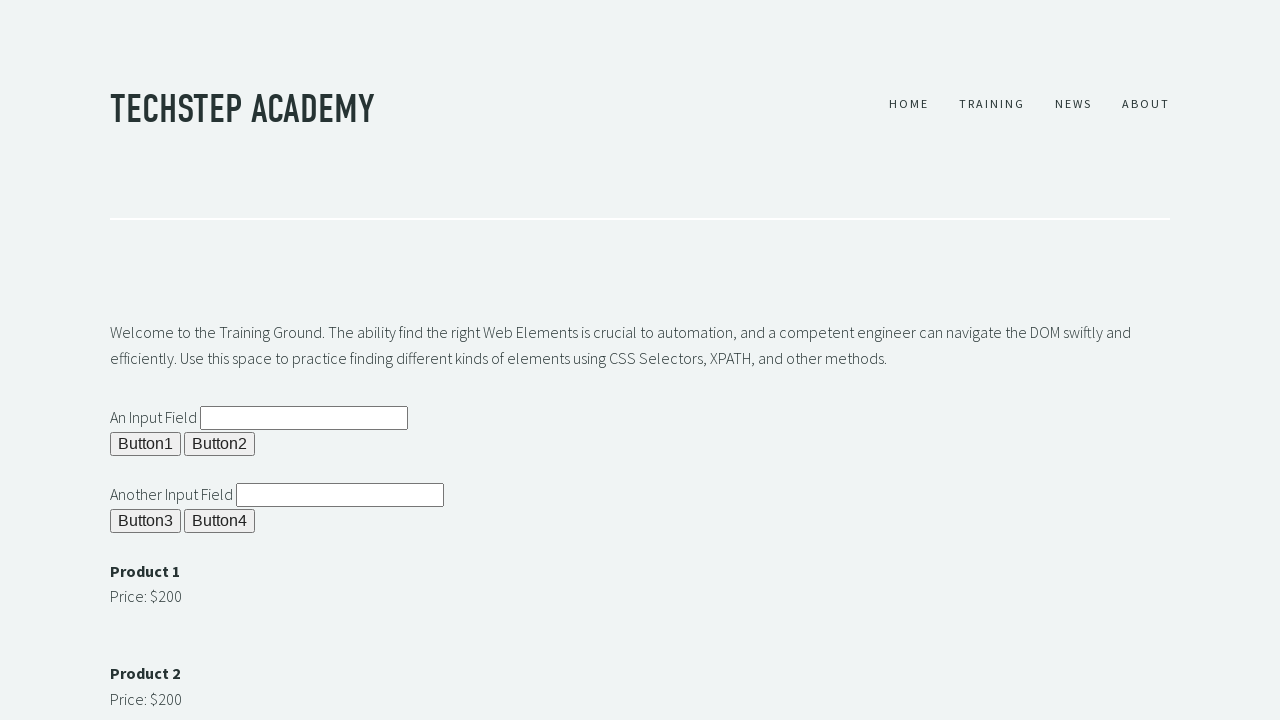

Filled first text input field with 'sample text...' on input[name='Input 1']
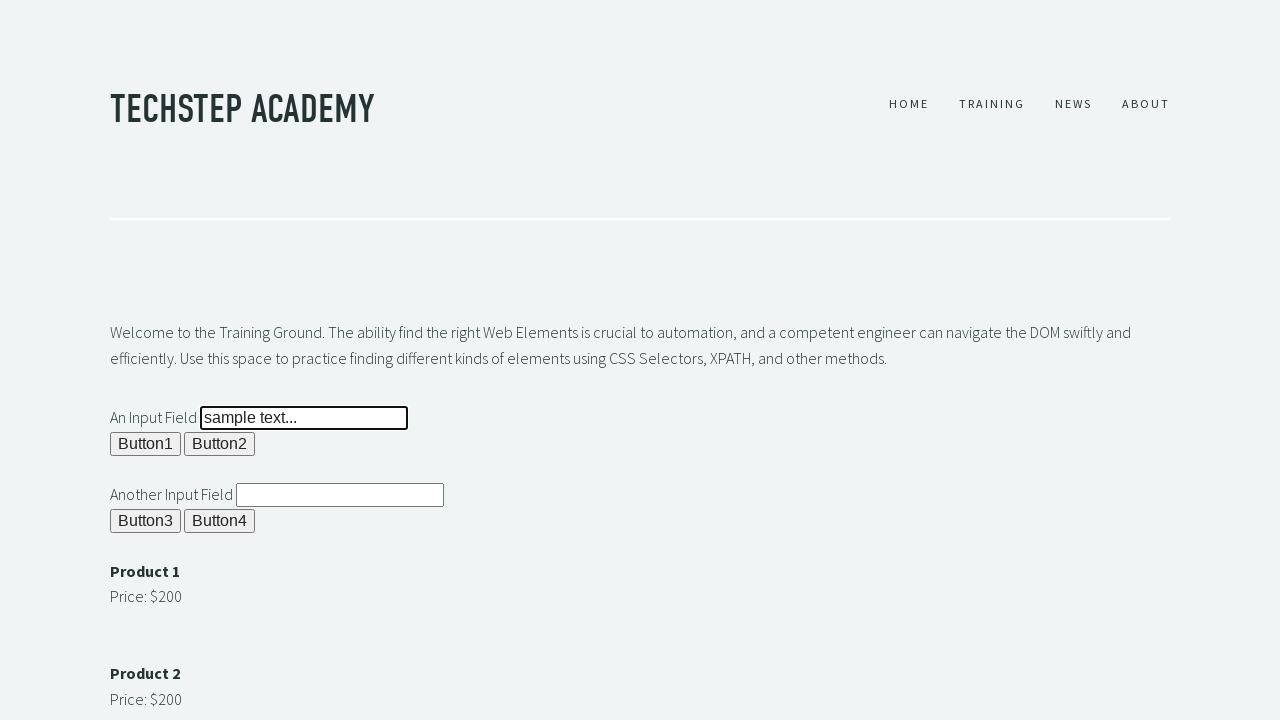

Clicked button 1 at (146, 444) on button[name='butn1']
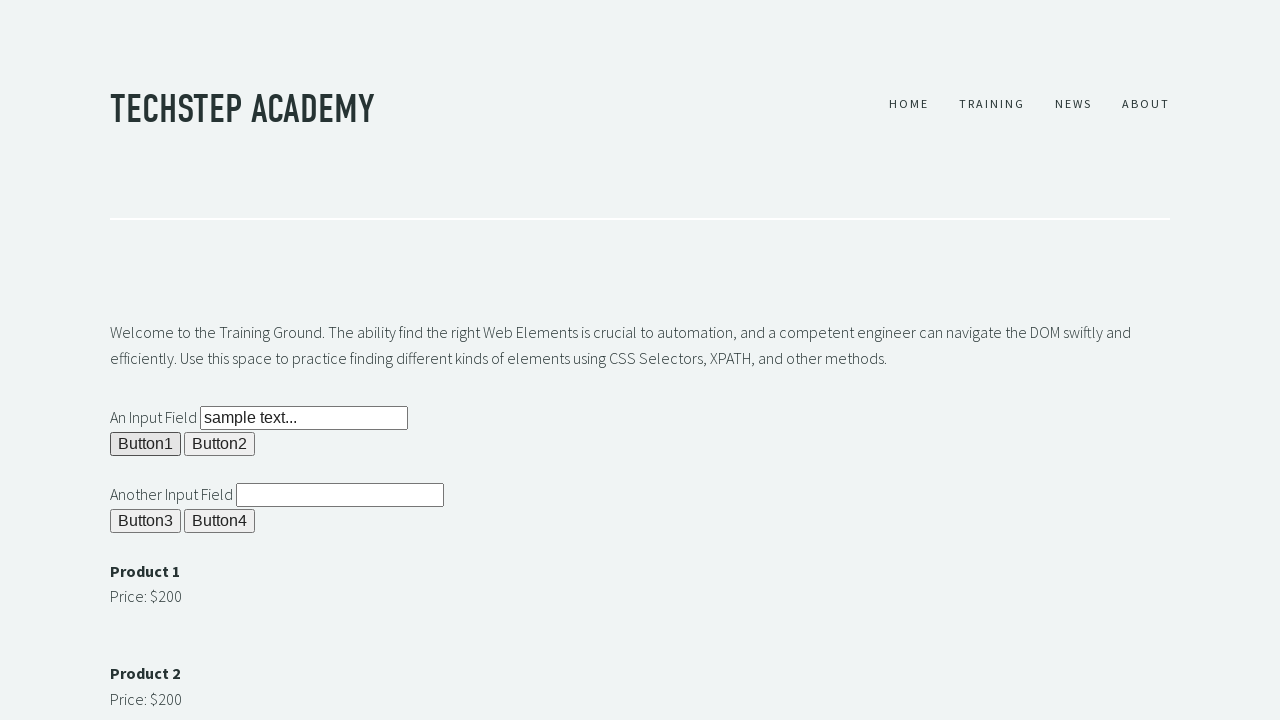

Dismissed alert from button 1
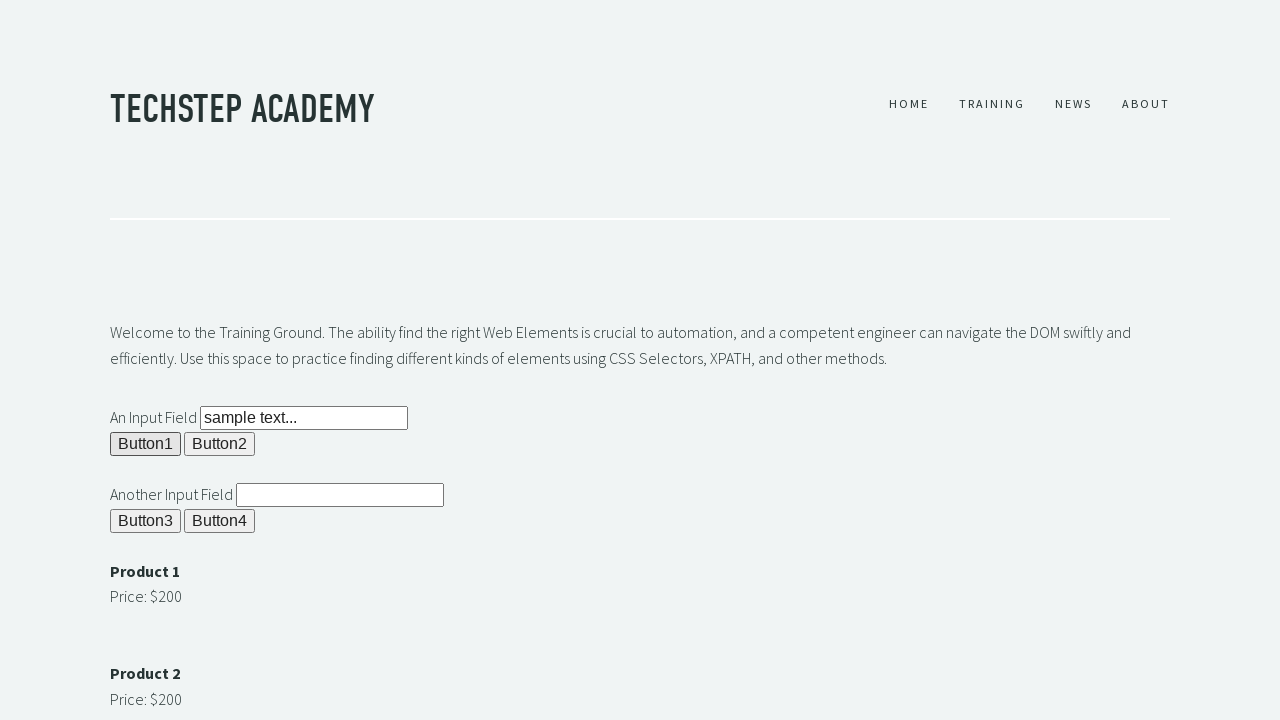

Clicked button 2 at (220, 444) on button[name='butn2']
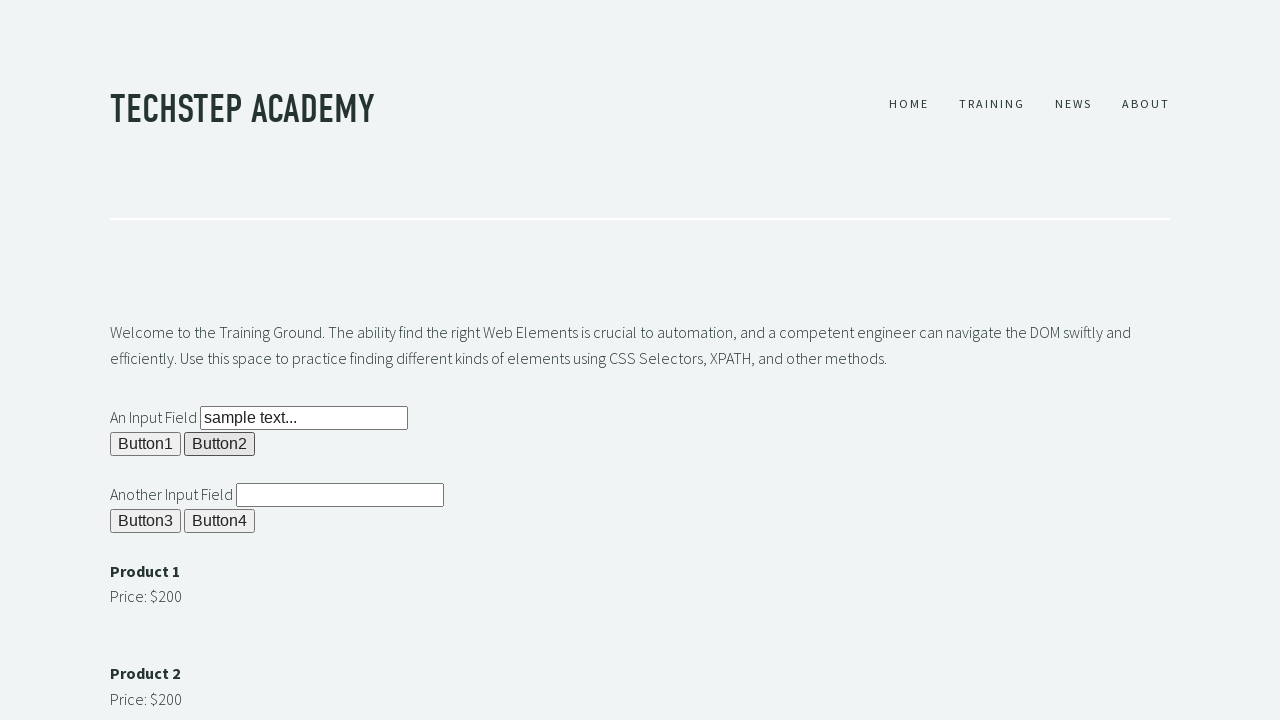

Dismissed alert from button 2
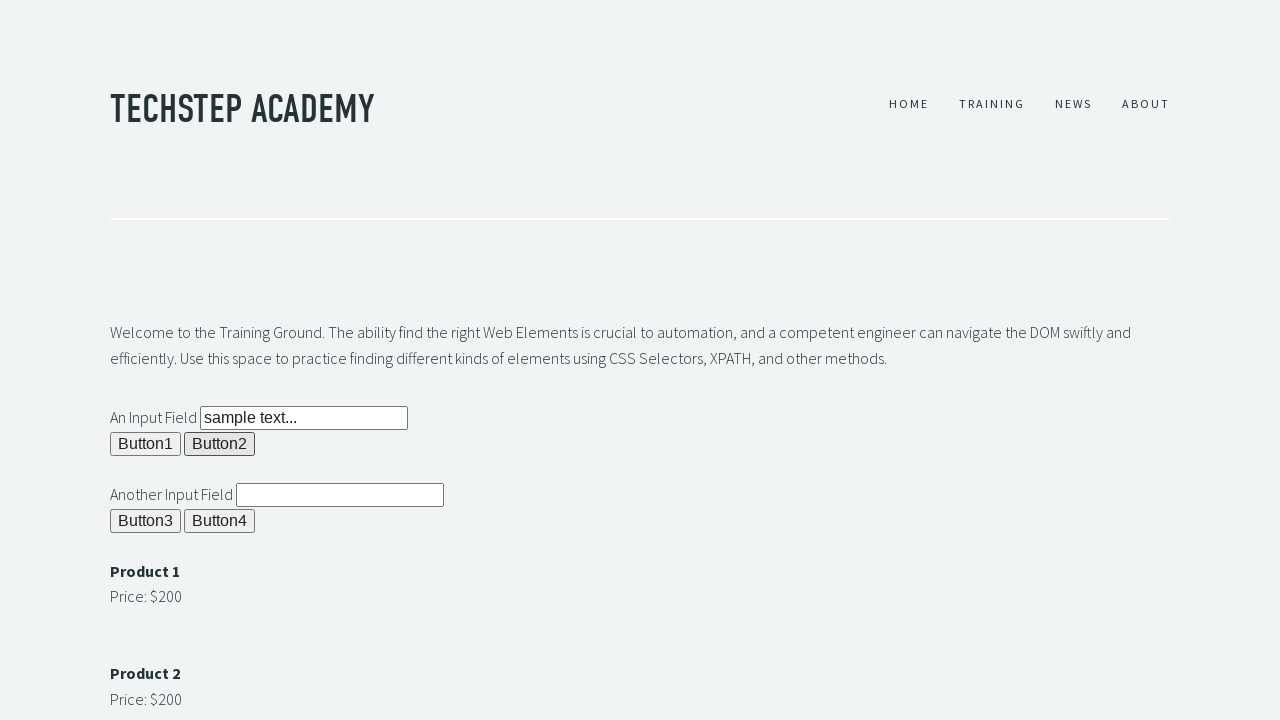

Filled second text input field with 'sample text...' on input[name='Input 2']
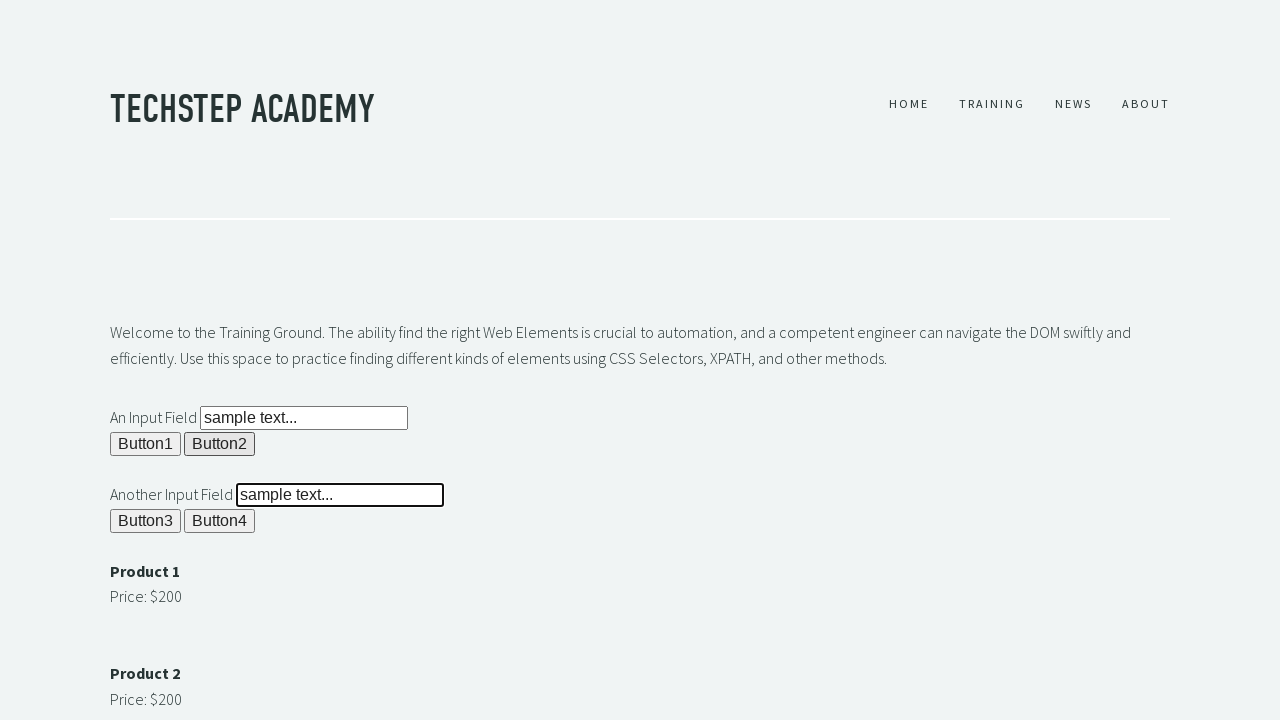

Clicked button 3 at (146, 521) on button[name='butn3']
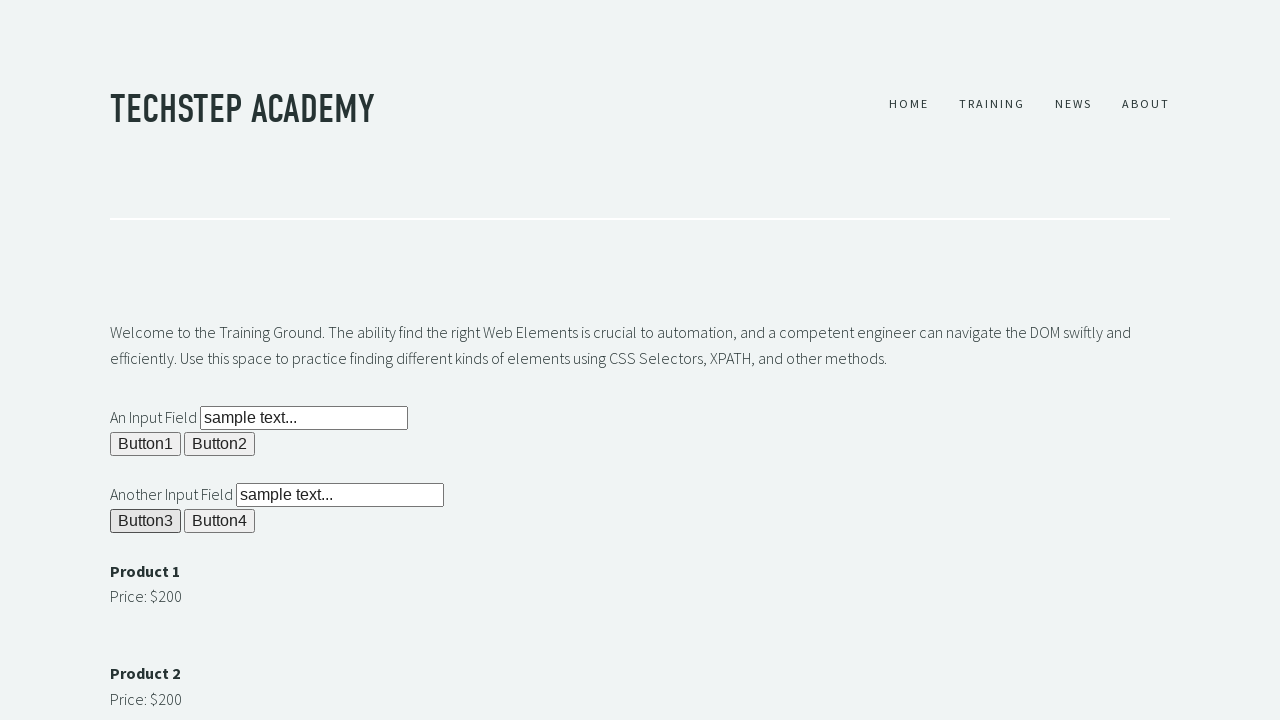

Dismissed alert from button 3
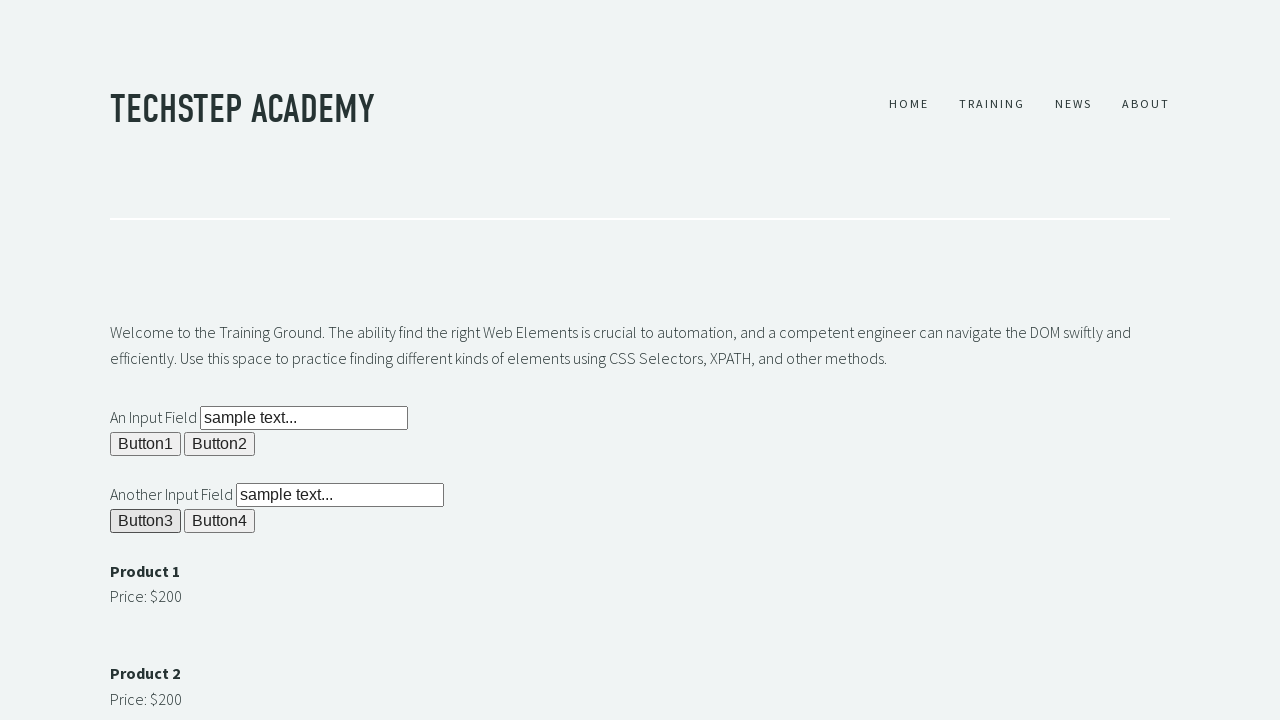

Clicked button 4 at (220, 521) on button[name='butn4']
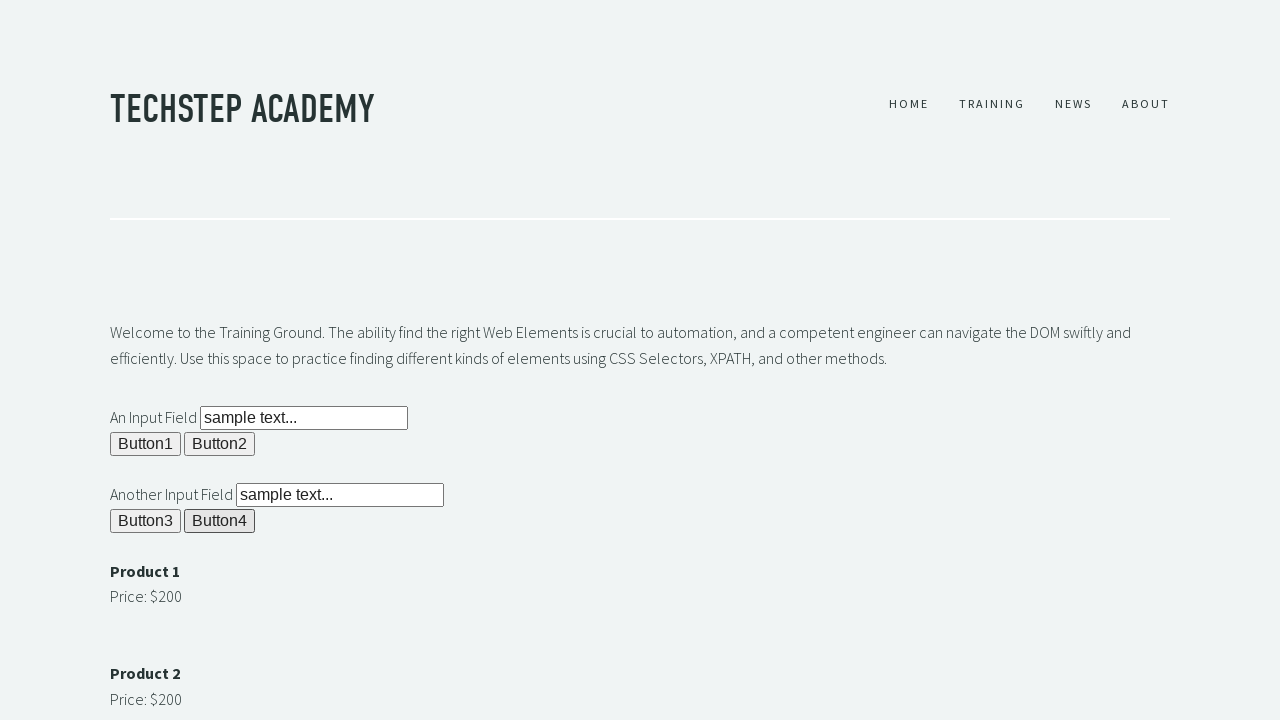

Dismissed alert from button 4
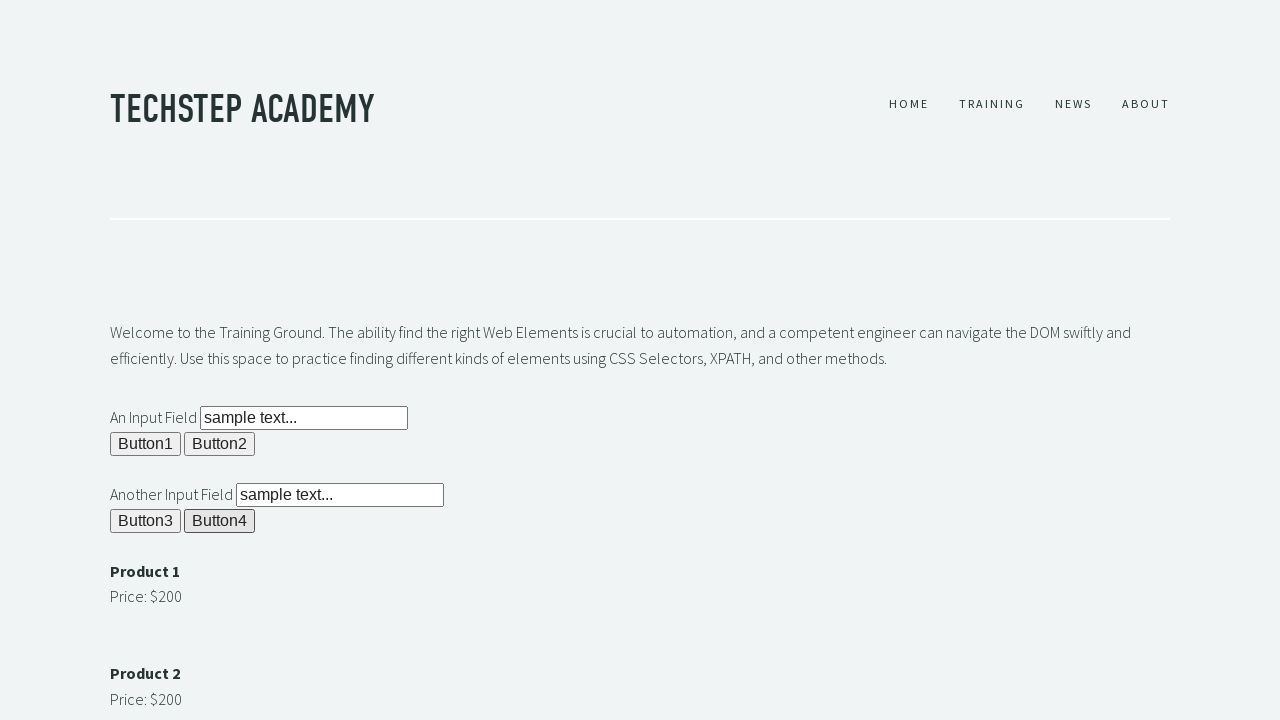

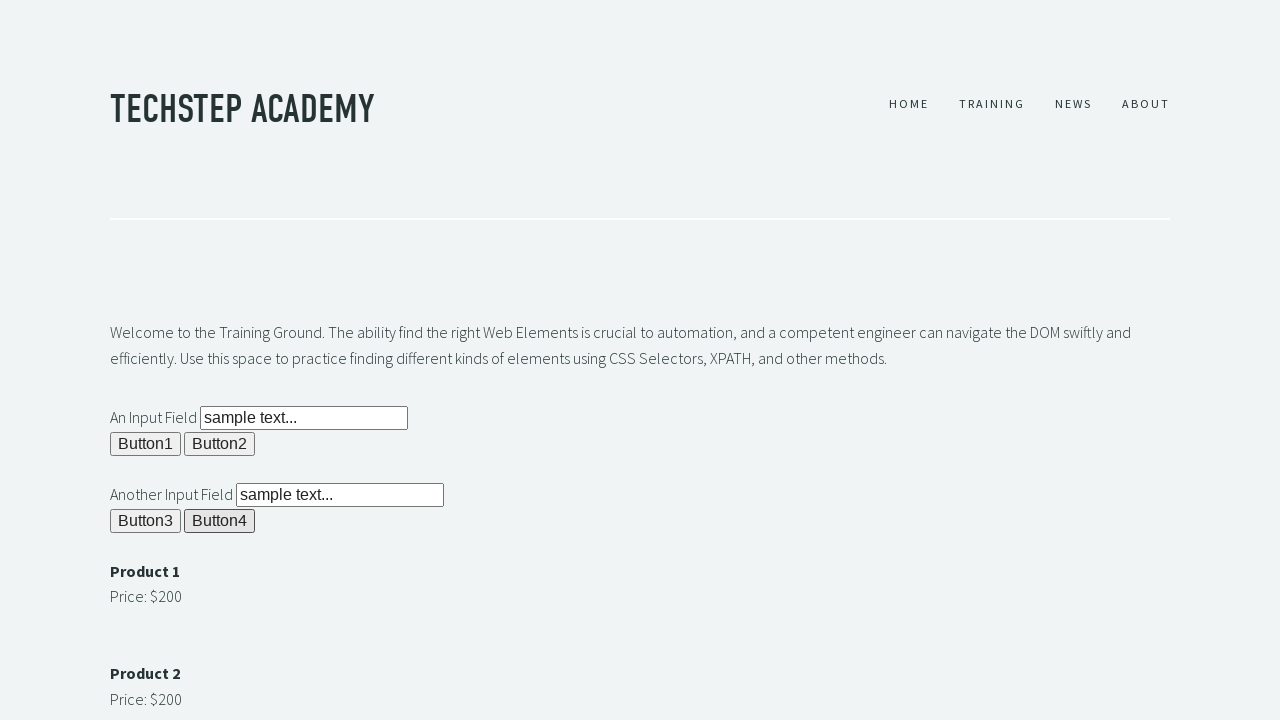